Tests the dynamic loading page by clicking the start button, waiting for the loading to complete, and verifying the "Hello World!" message appears

Starting URL: http://the-internet.herokuapp.com/dynamic_loading/2

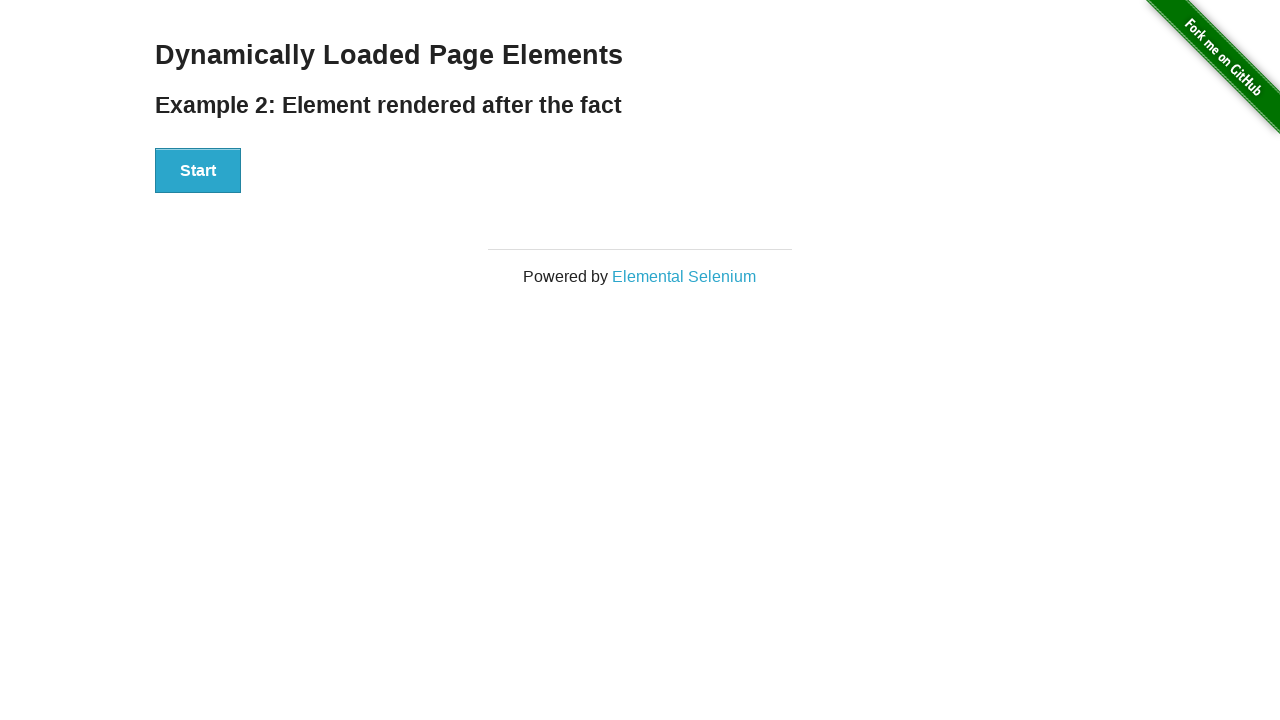

Clicked the start button to initiate dynamic loading at (198, 171) on #start button
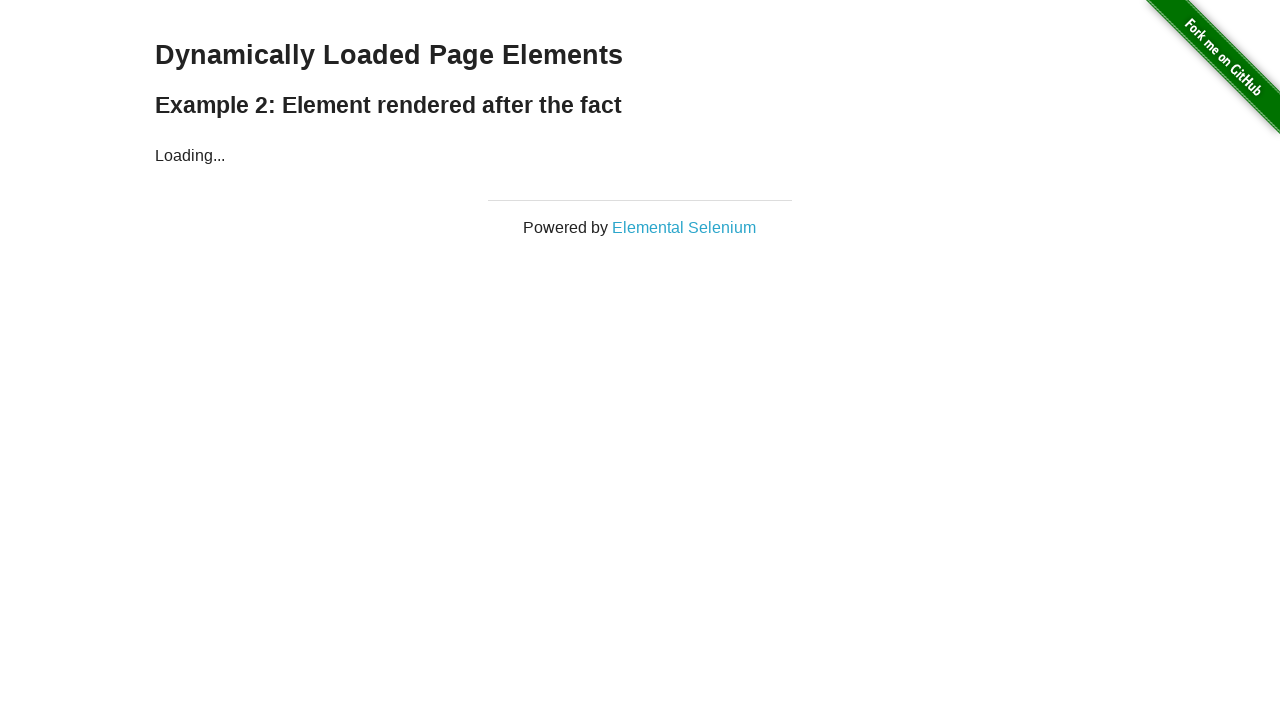

Waited for the finish element to become visible after loading completed
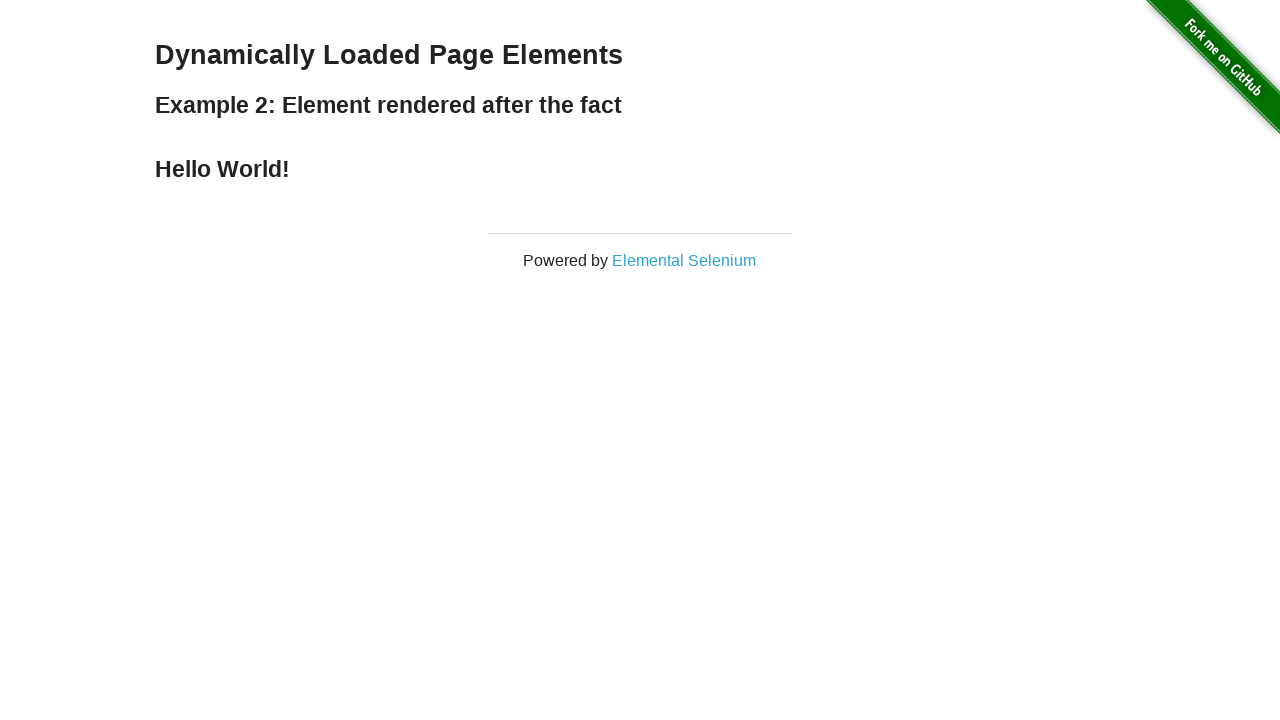

Retrieved the text content from the finish element
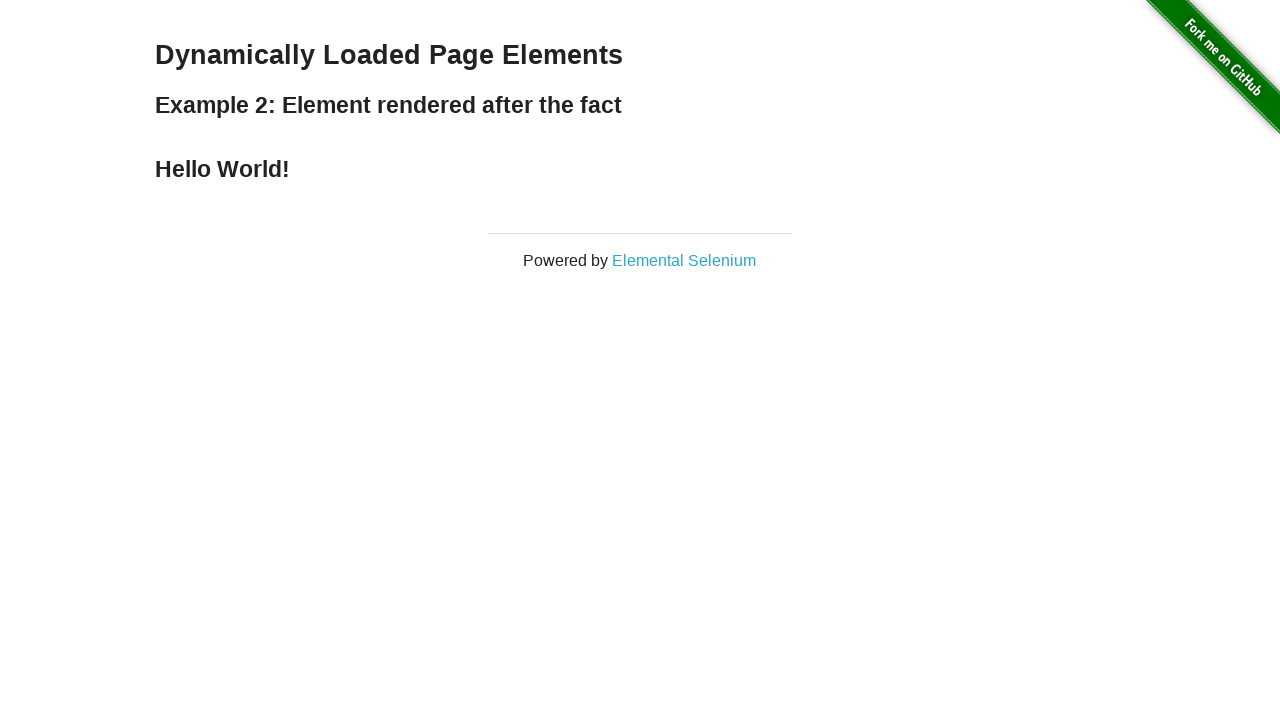

Verified that the finish element displays 'Hello World!' message
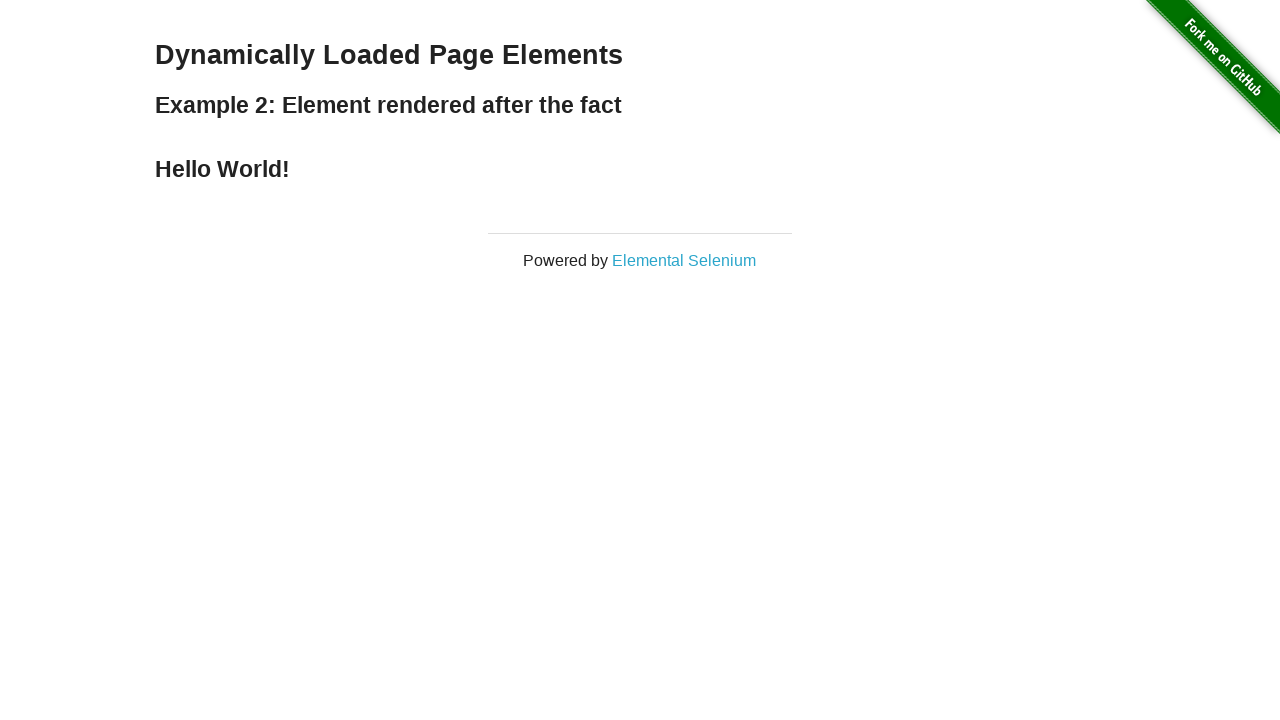

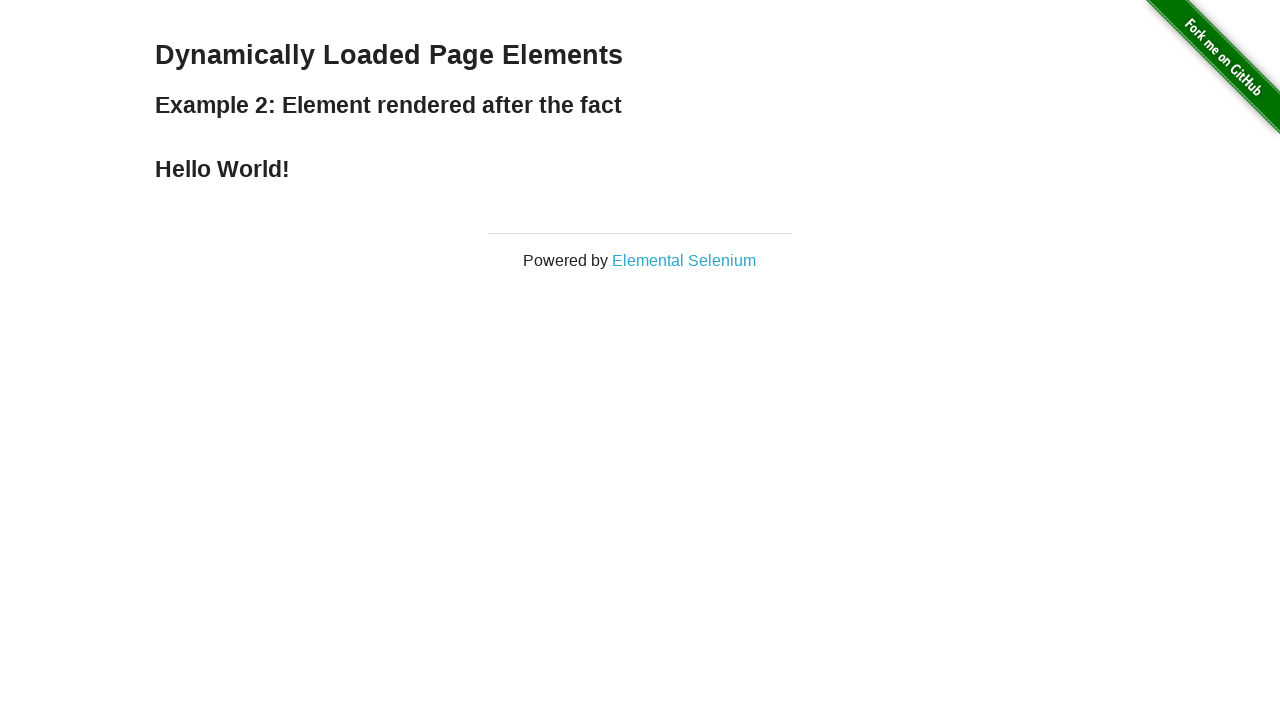